Tests JavaScript alert and confirm dialog functionality by entering a name, triggering an alert, accepting it, then triggering a confirm dialog and dismissing it.

Starting URL: https://rahulshettyacademy.com/AutomationPractice/

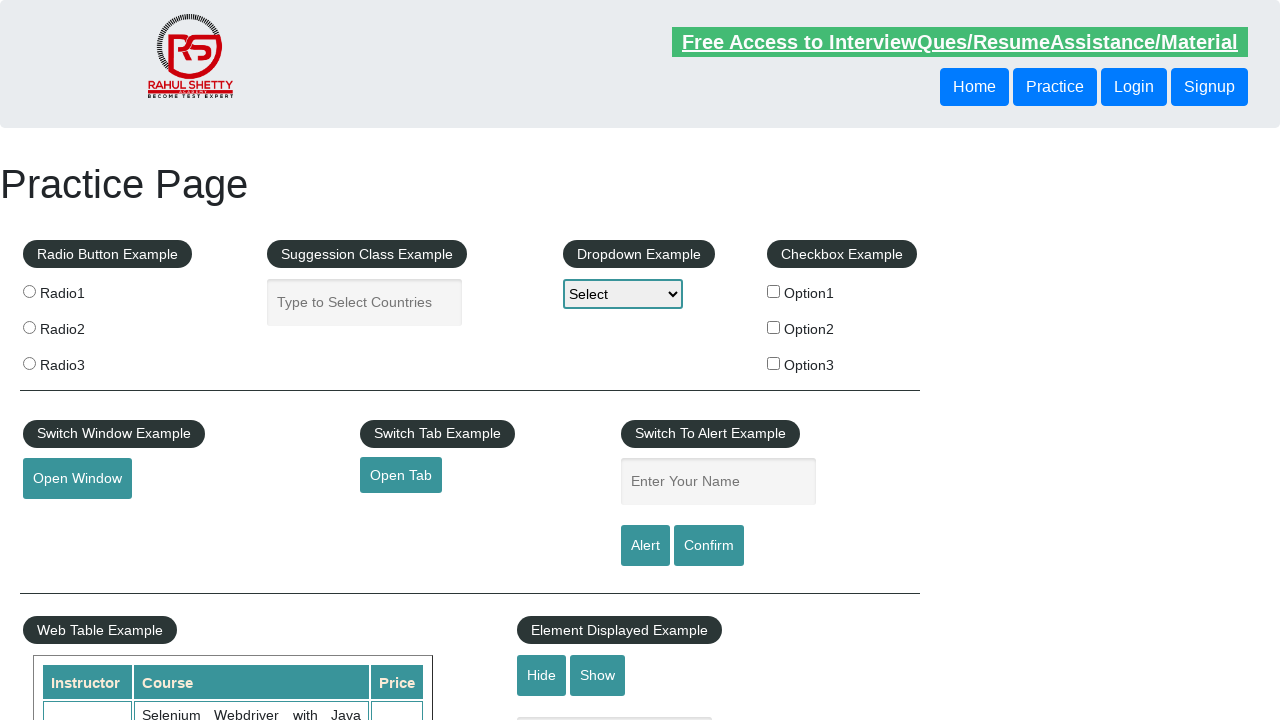

Filled name input field with 'Ayesha' on input[name='enter-name']
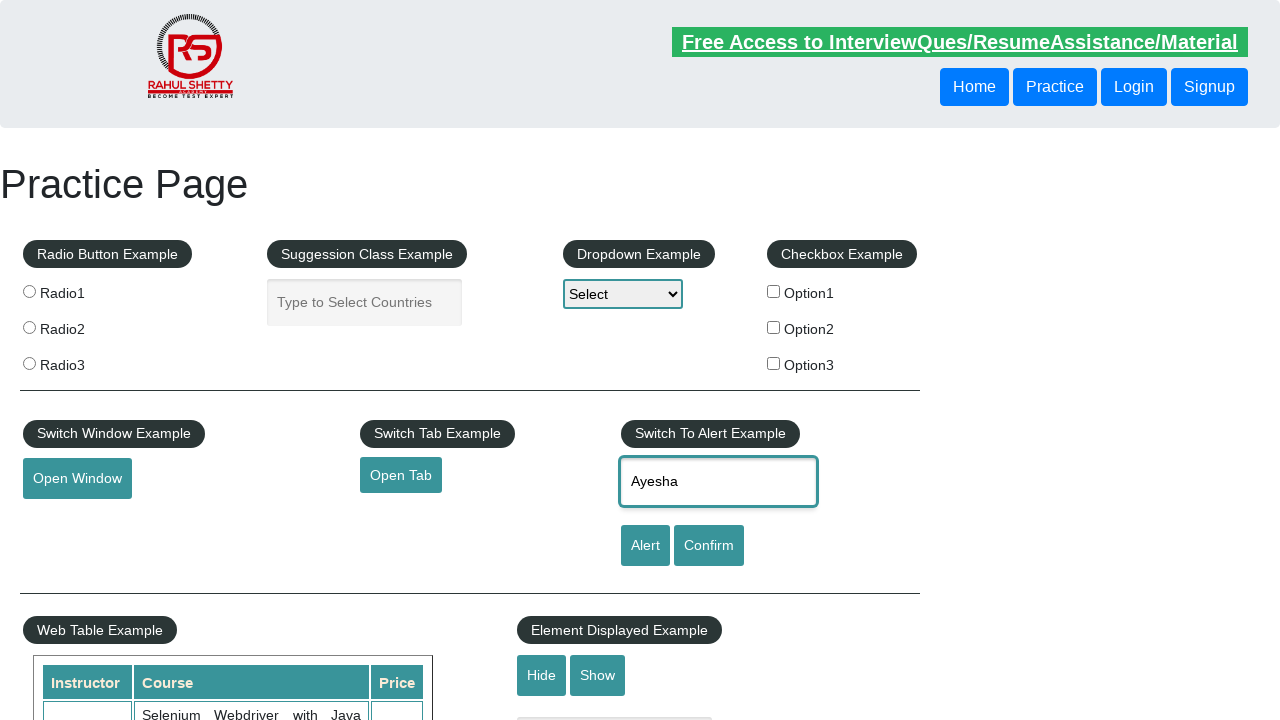

Clicked alert button to trigger JavaScript alert at (645, 546) on #alertbtn
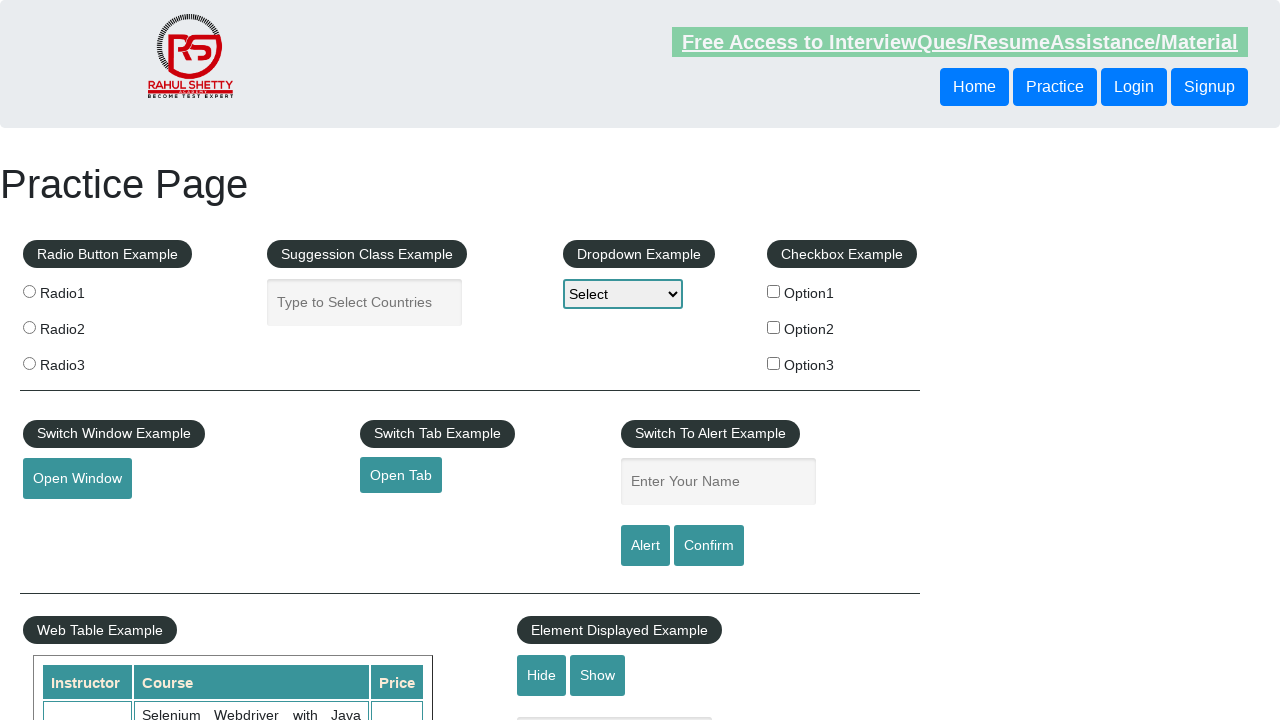

Set up dialog handler to accept alert
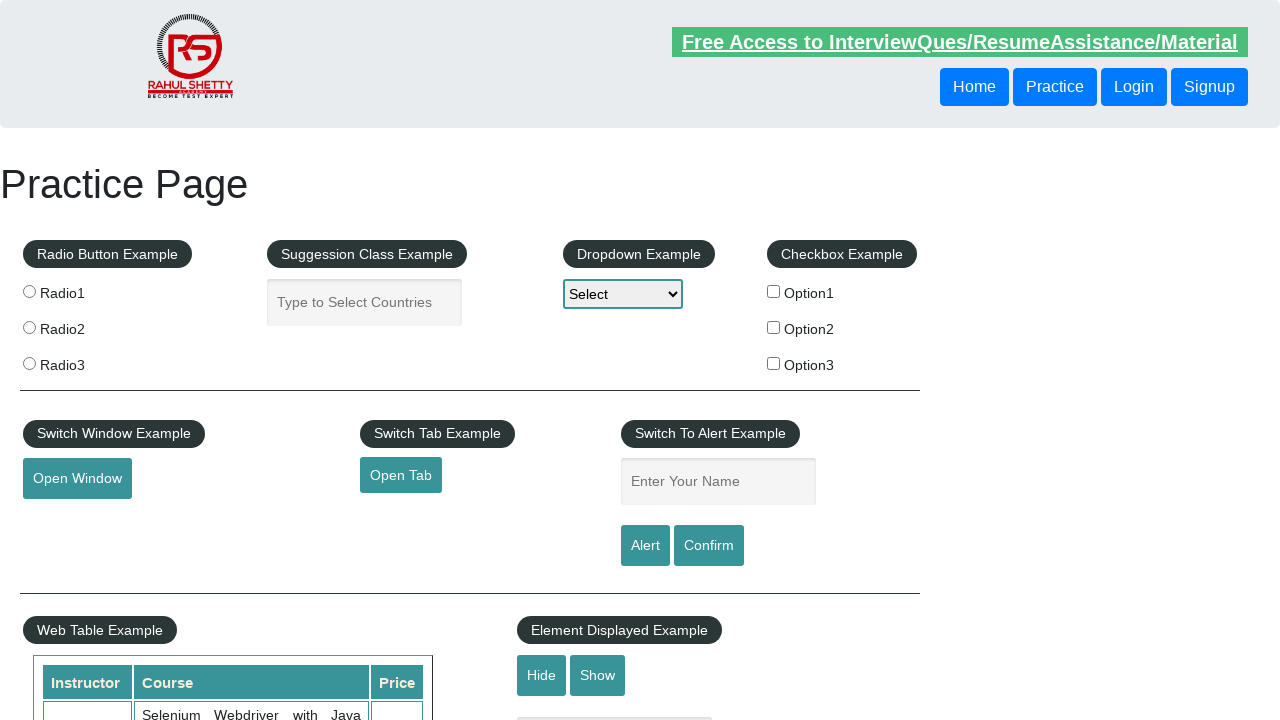

Waited for alert dialog to be processed
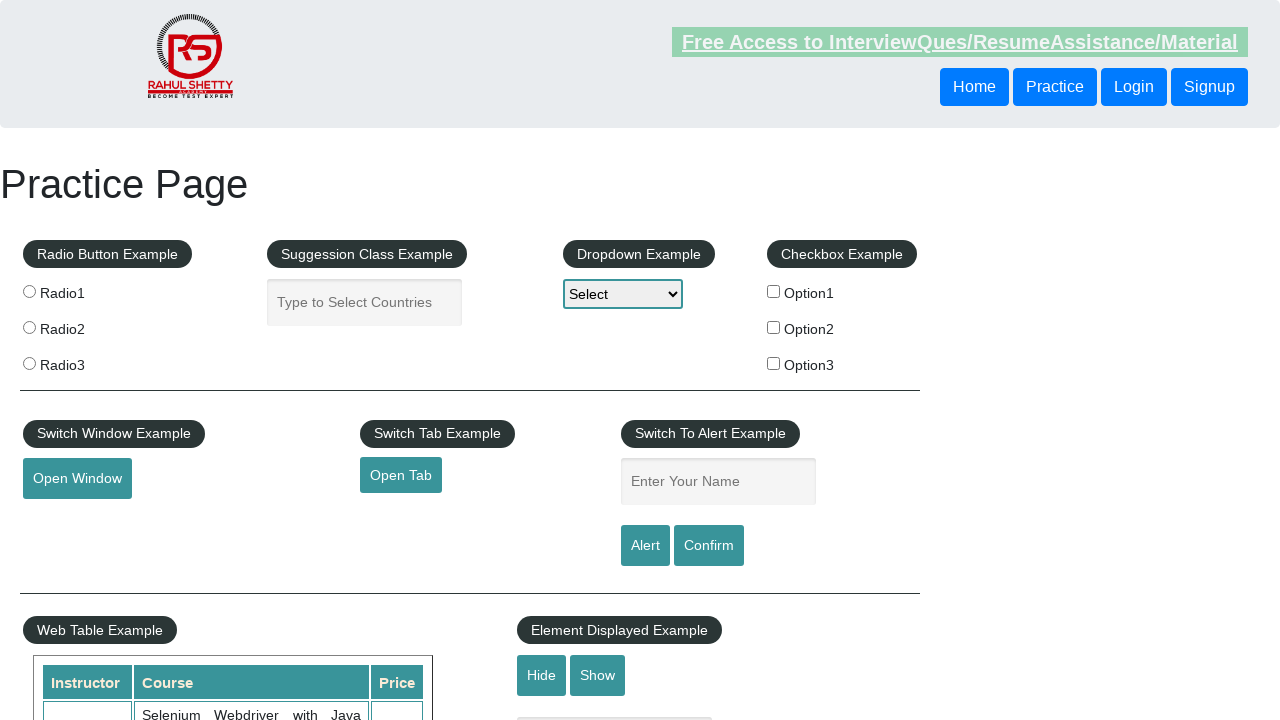

Clicked confirm button to trigger confirm dialog at (709, 546) on #confirmbtn
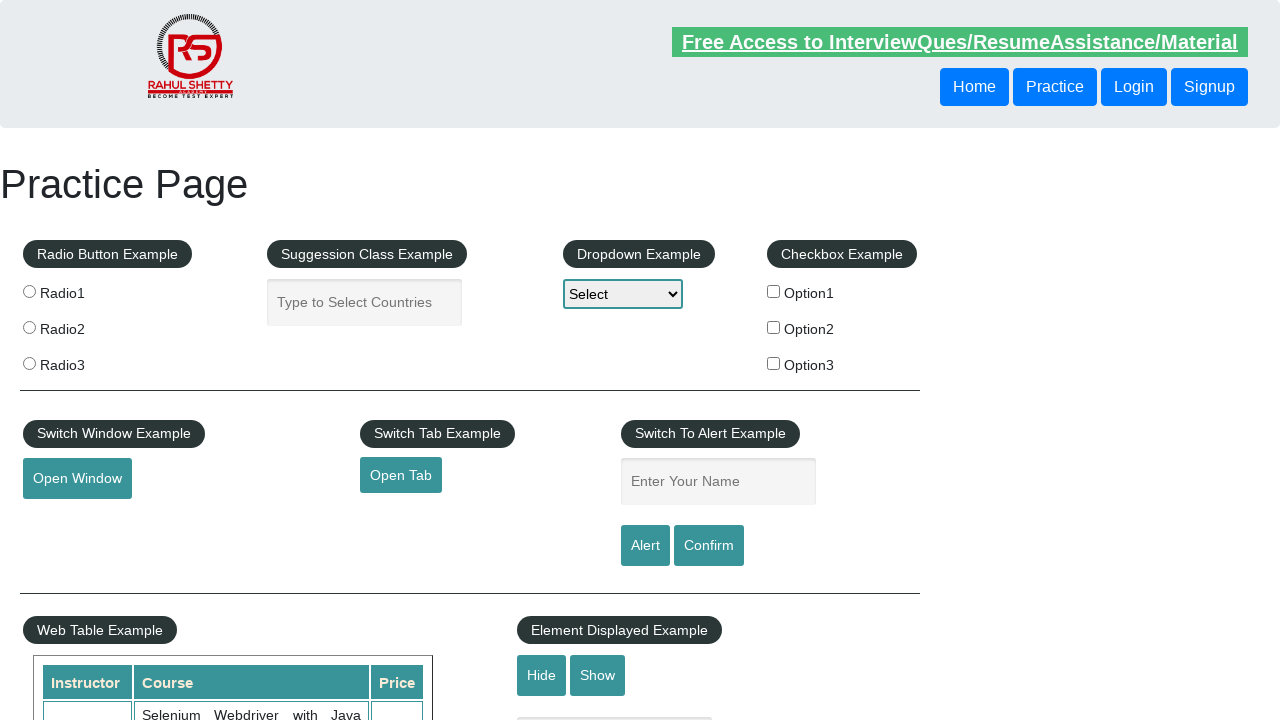

Set up dialog handler to dismiss confirm dialog
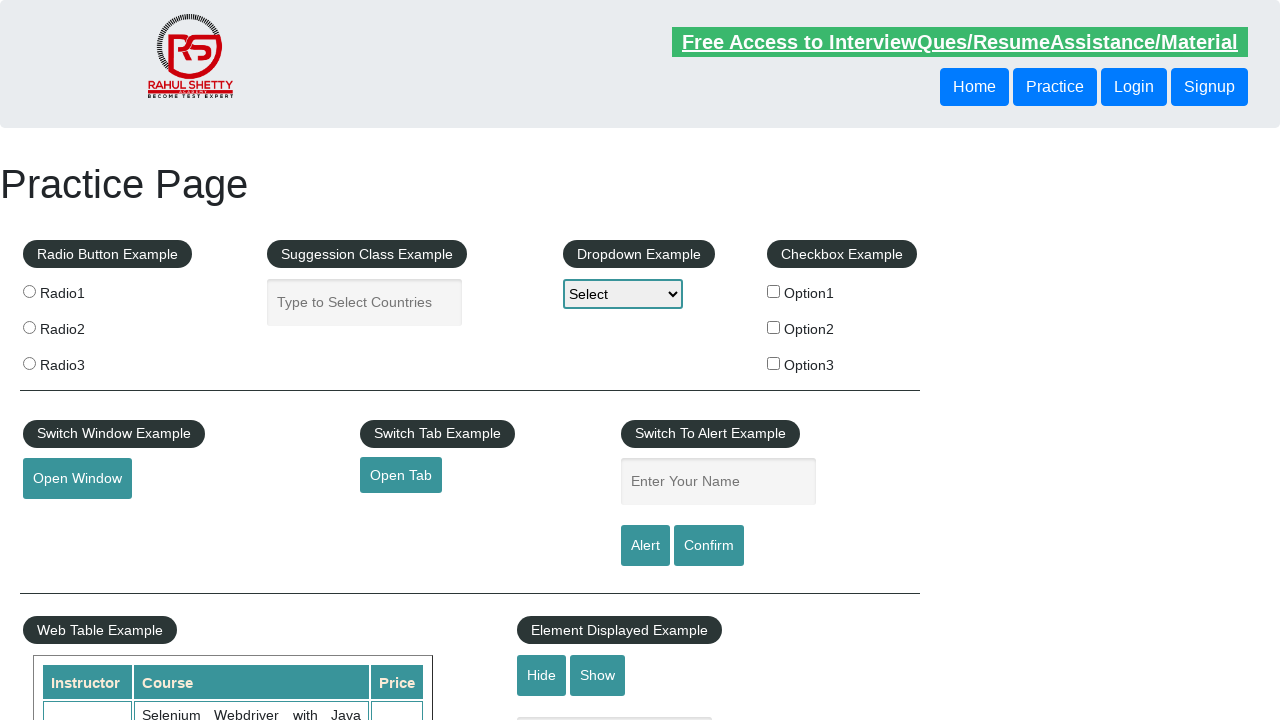

Waited for confirm dialog to be processed
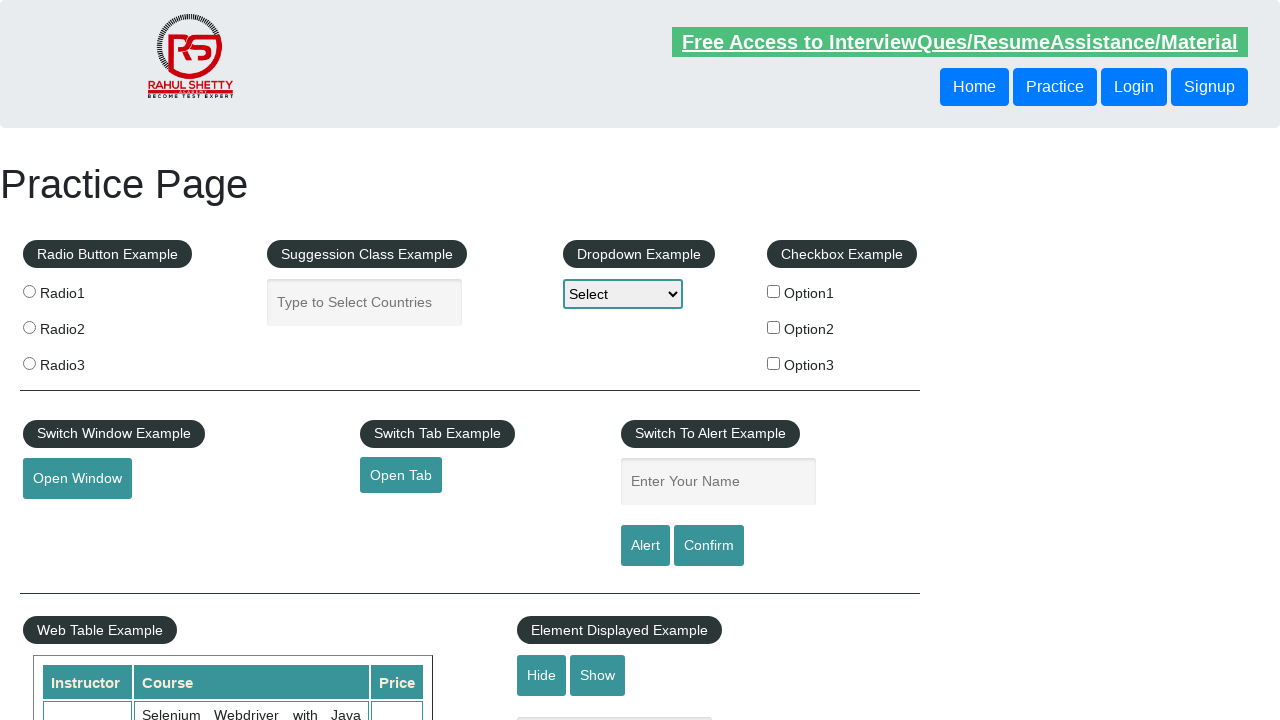

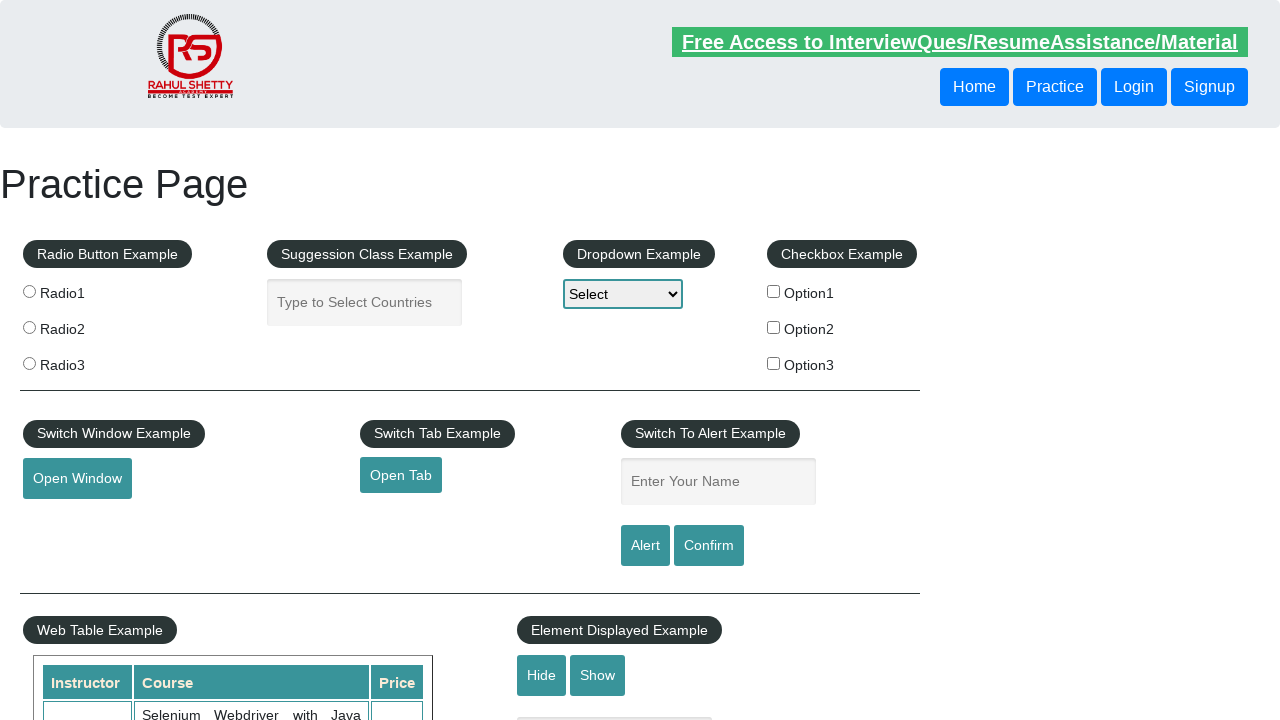